Tests iframe interaction by switching to an iframe, clicking a toggle button, then switching back to parent frame and clicking another toggle button

Starting URL: https://automationtesting.co.uk/iframes.html

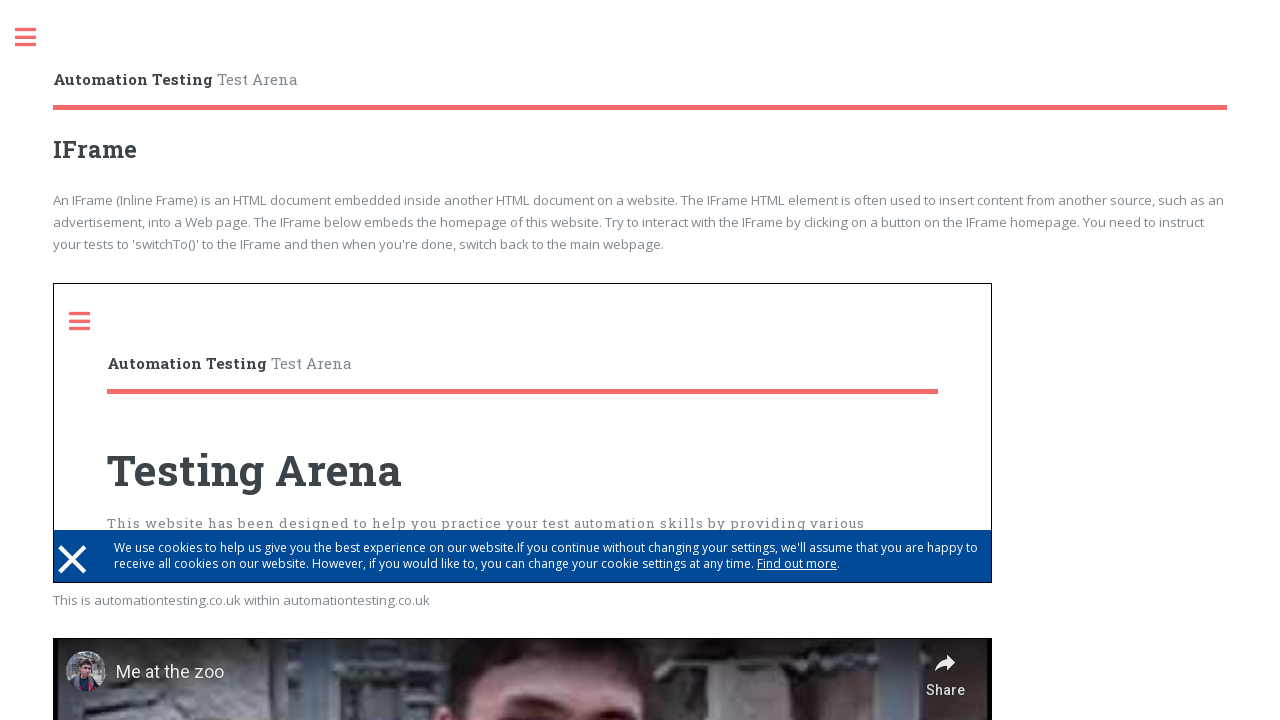

Navigated to iframe test page
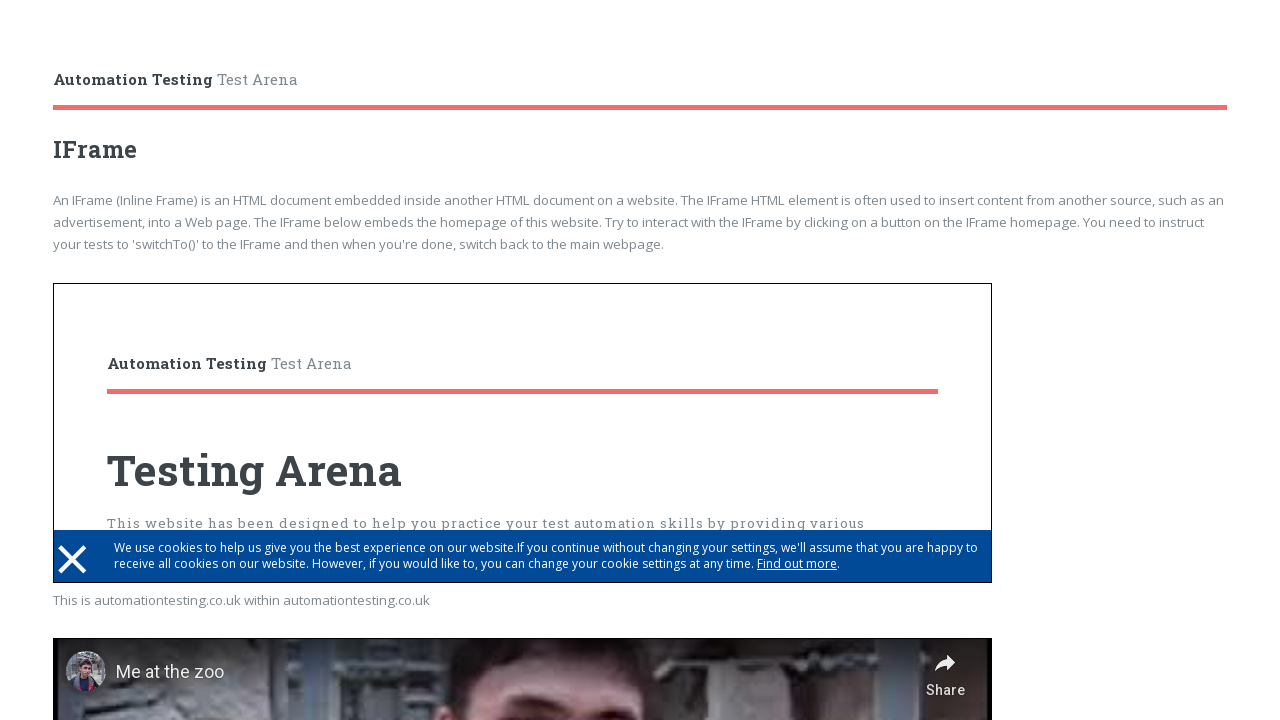

Selected first iframe
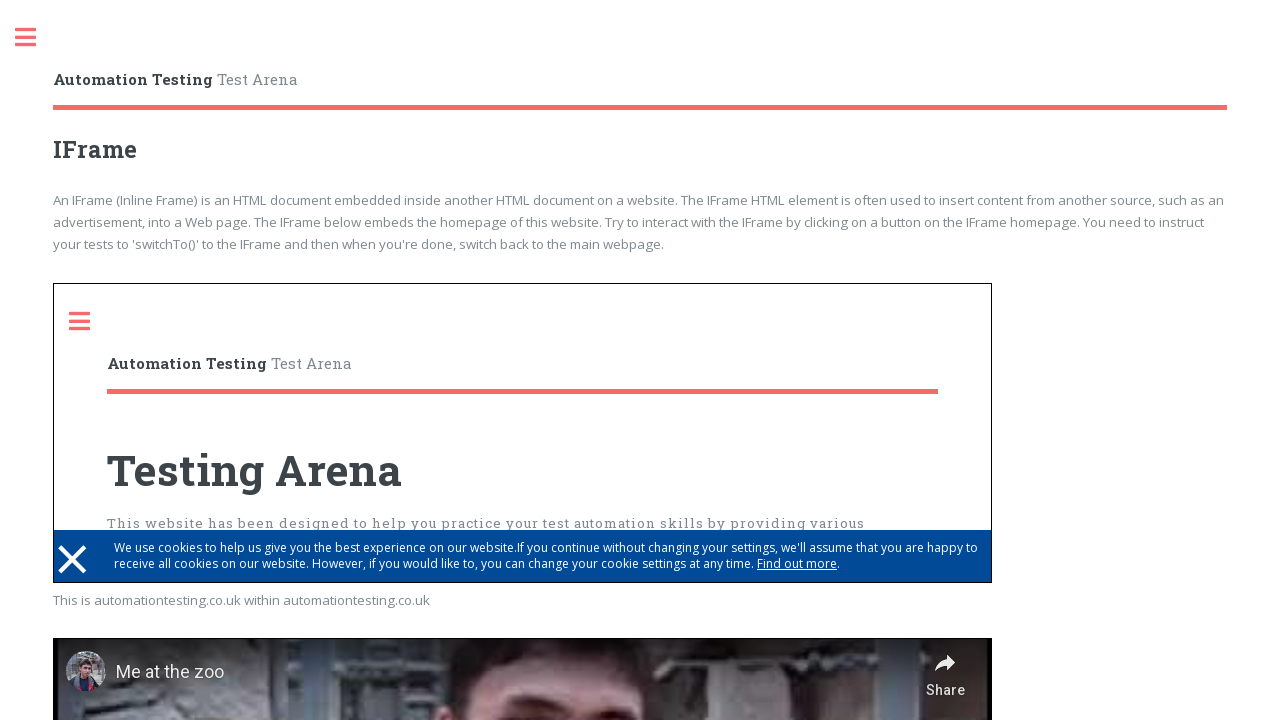

Clicked toggle button inside iframe at (90, 321) on iframe >> nth=0 >> internal:control=enter-frame >> .toggle
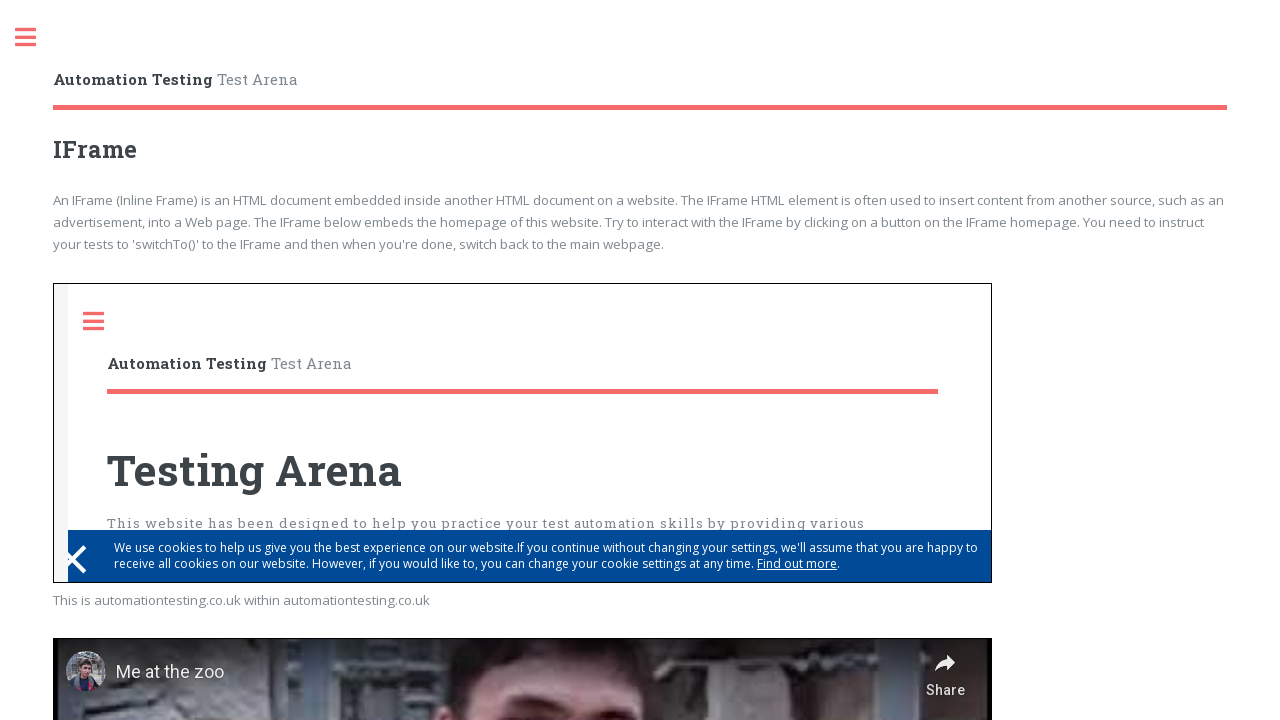

Clicked toggle button in parent frame at (36, 38) on .toggle
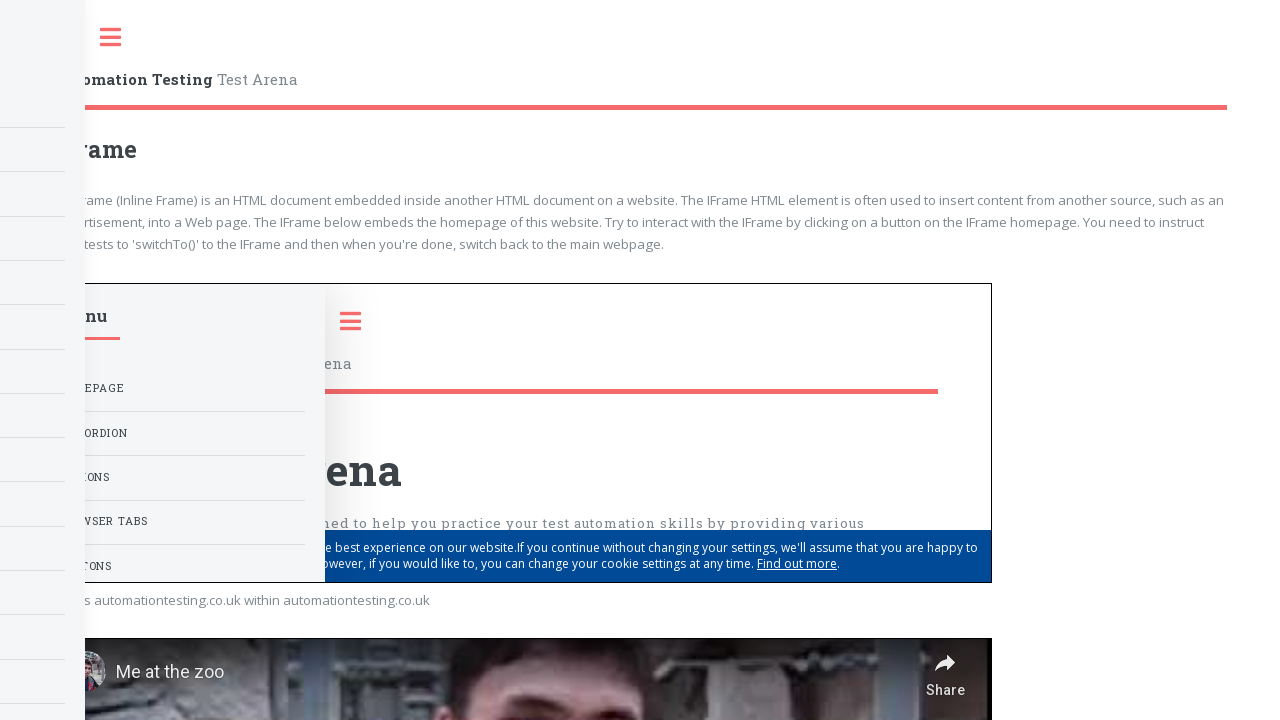

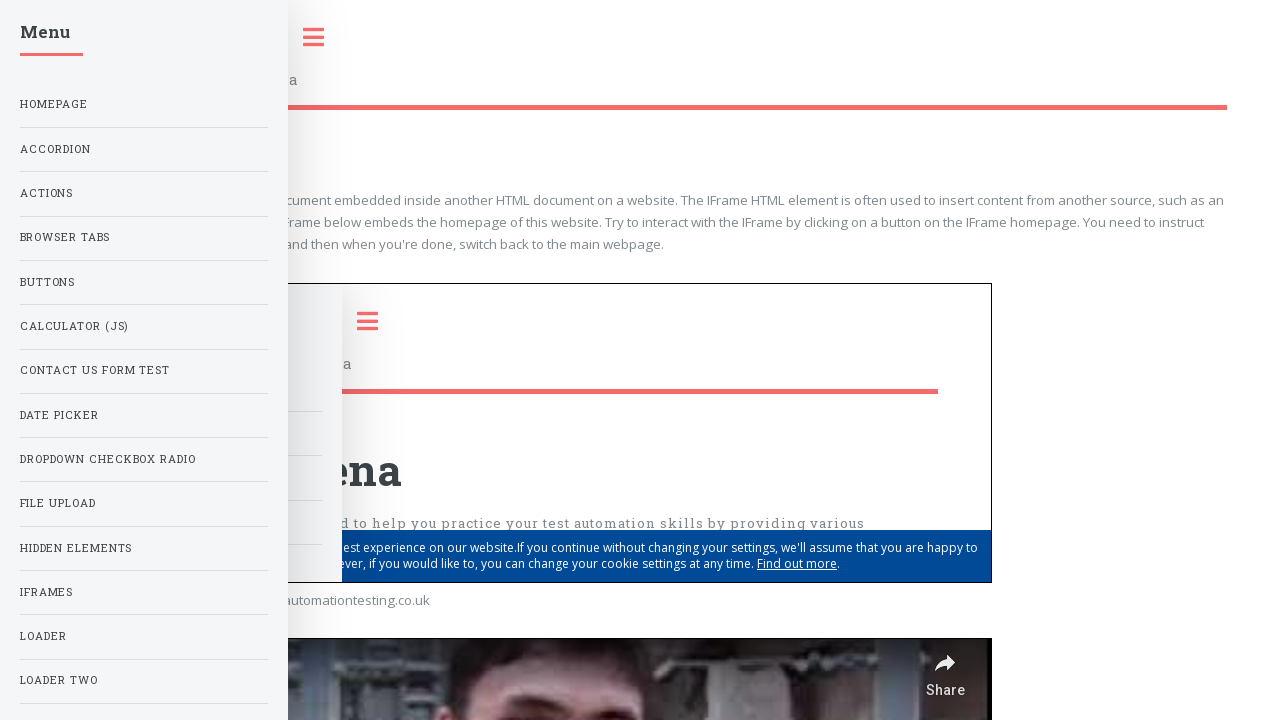